Navigates to Polish news website wp.pl, verifies the page loads, then navigates to onet.pl and verifies that page loads as well.

Starting URL: https://www.wp.pl

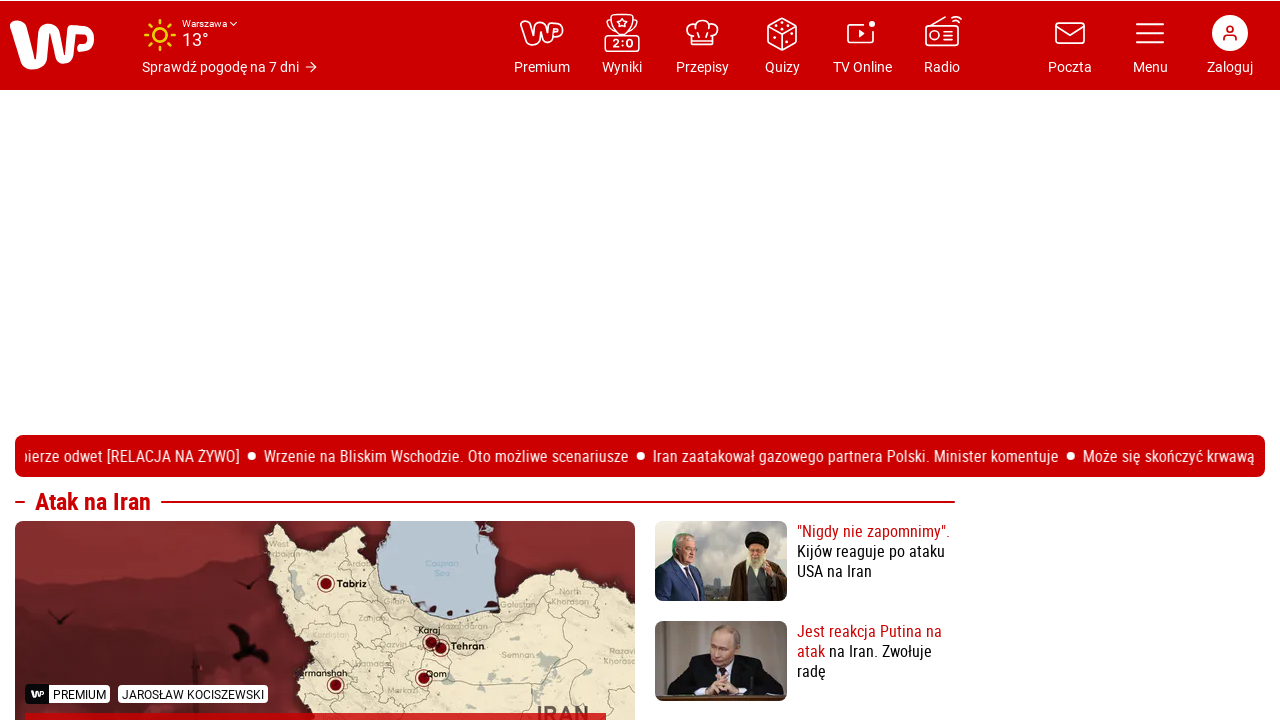

Waited for wp.pl page to fully load (networkidle)
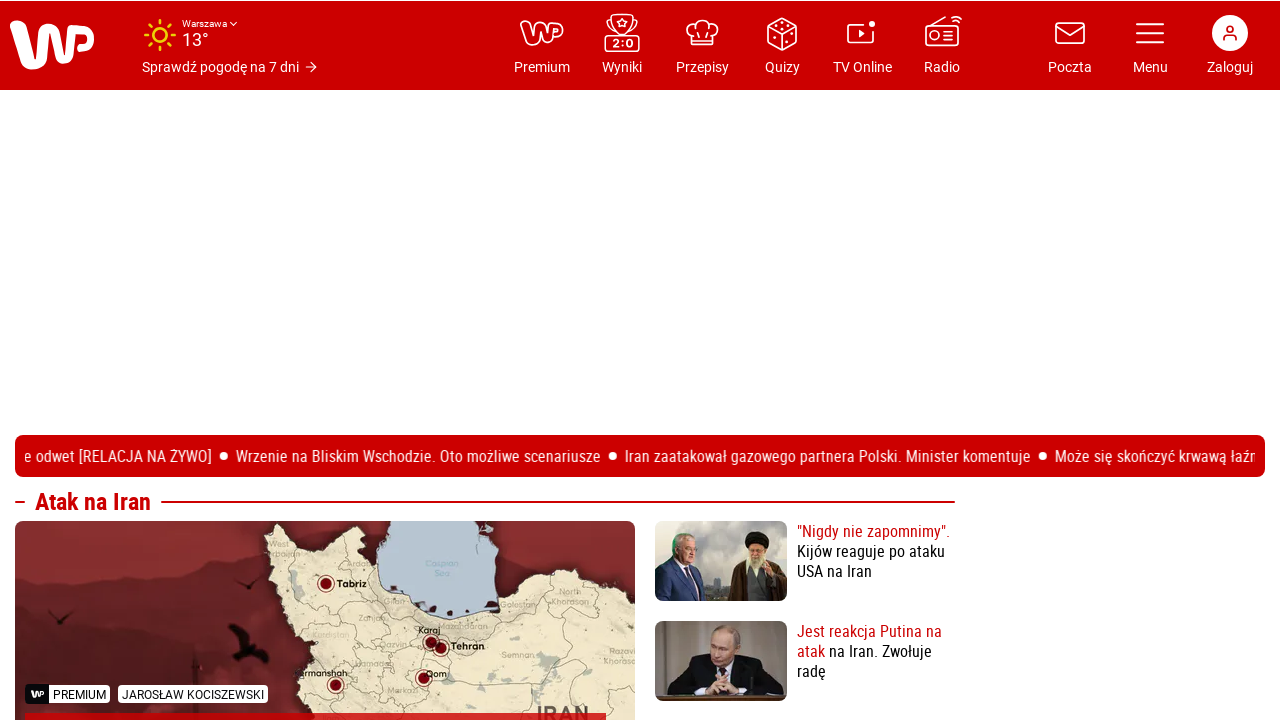

Navigated to onet.pl
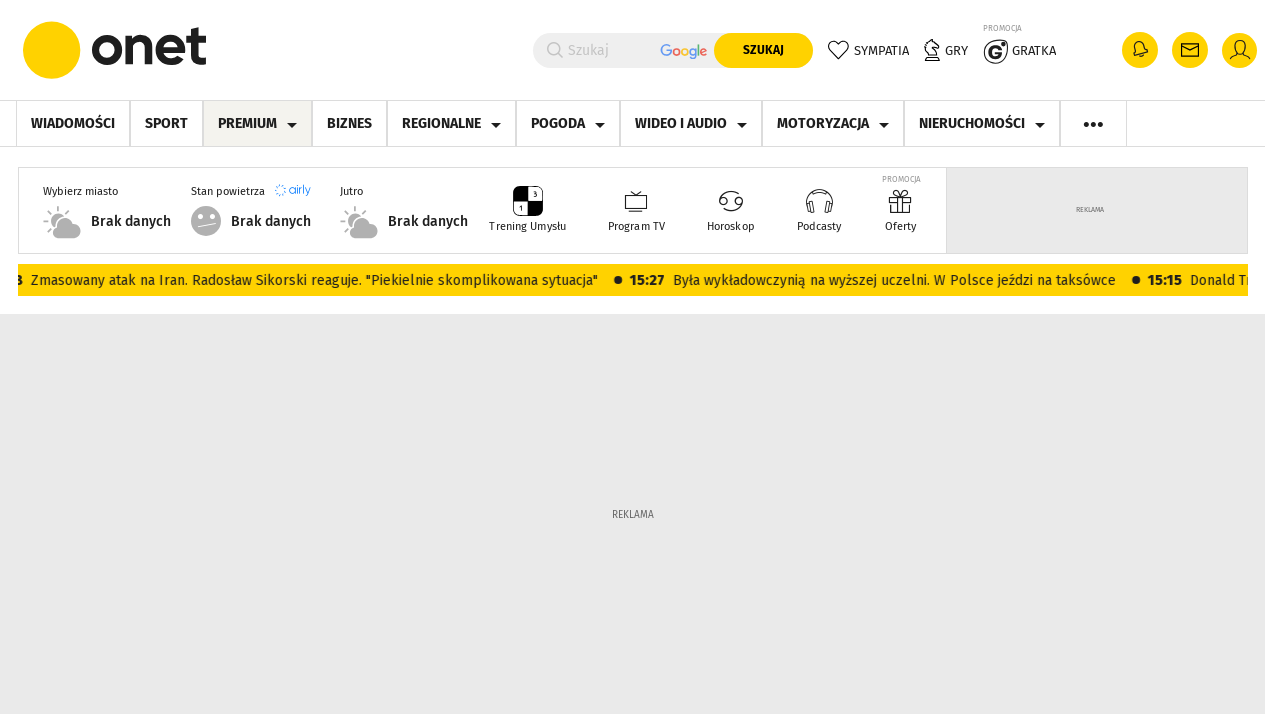

Waited for onet.pl page to fully load (networkidle)
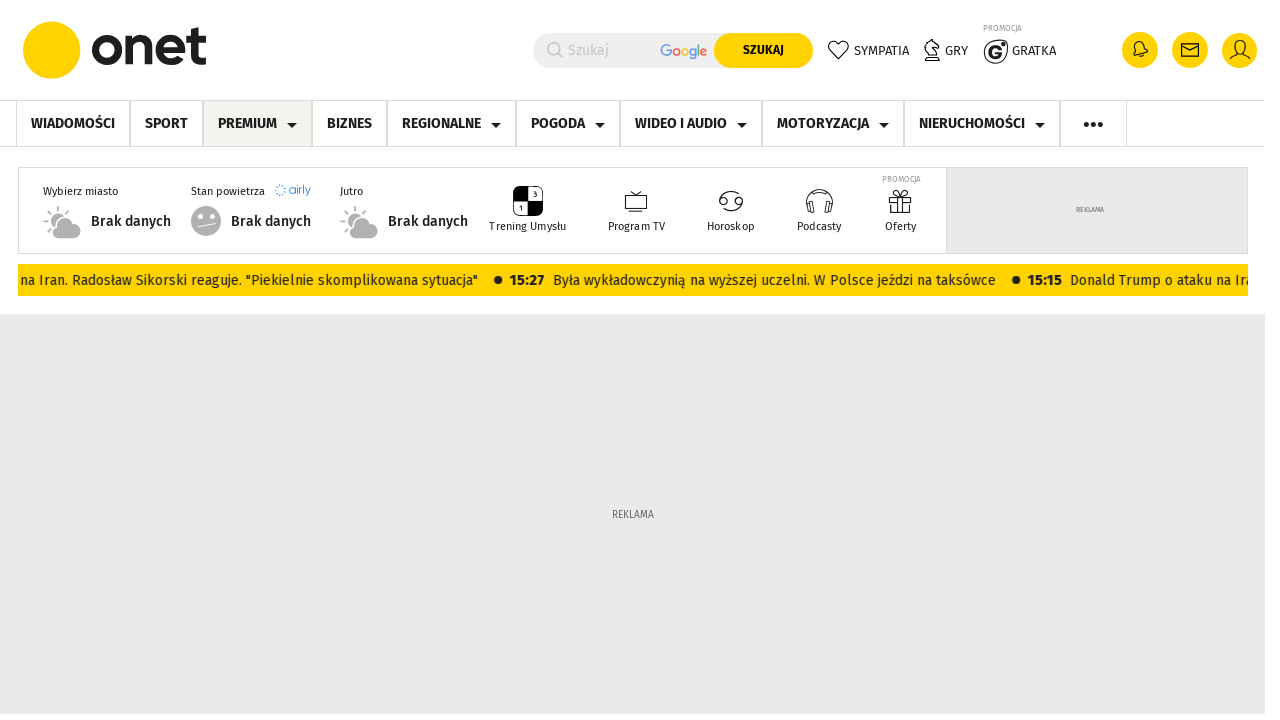

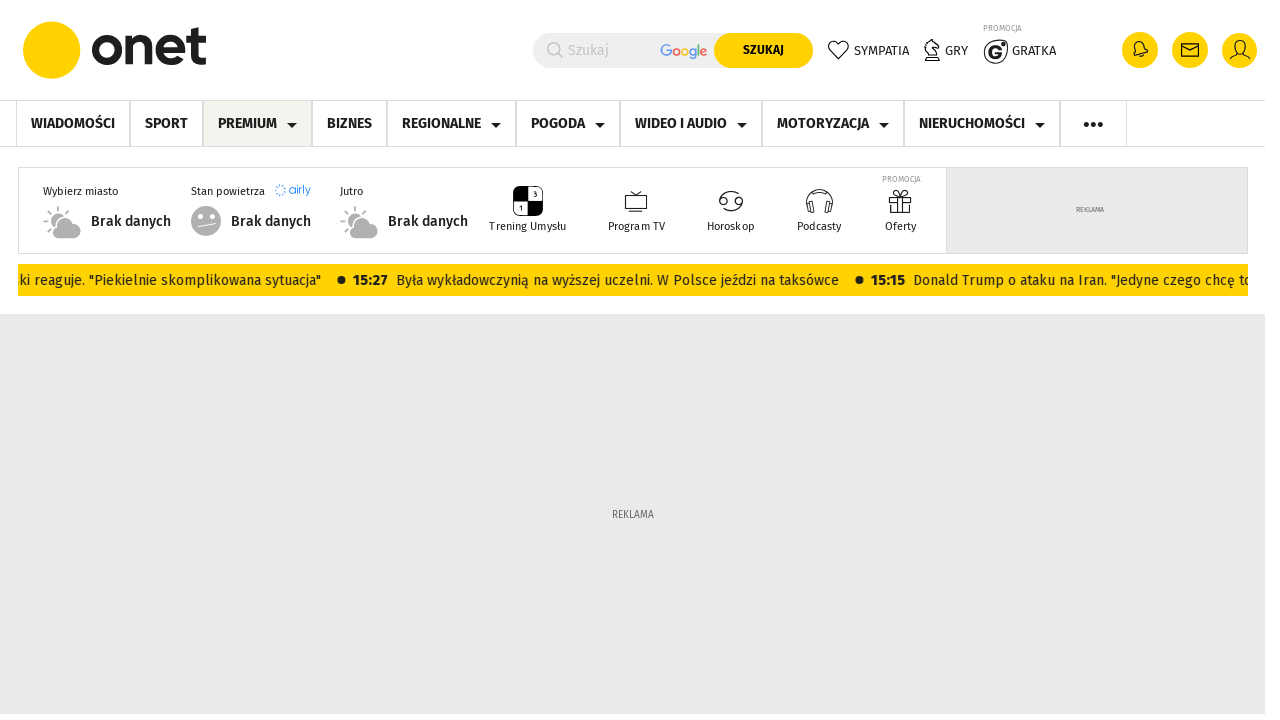